Tests the typos page by reading paragraph text, refreshing the page, and verifying the text remains consistent after refresh.

Starting URL: http://the-internet.herokuapp.com/typos

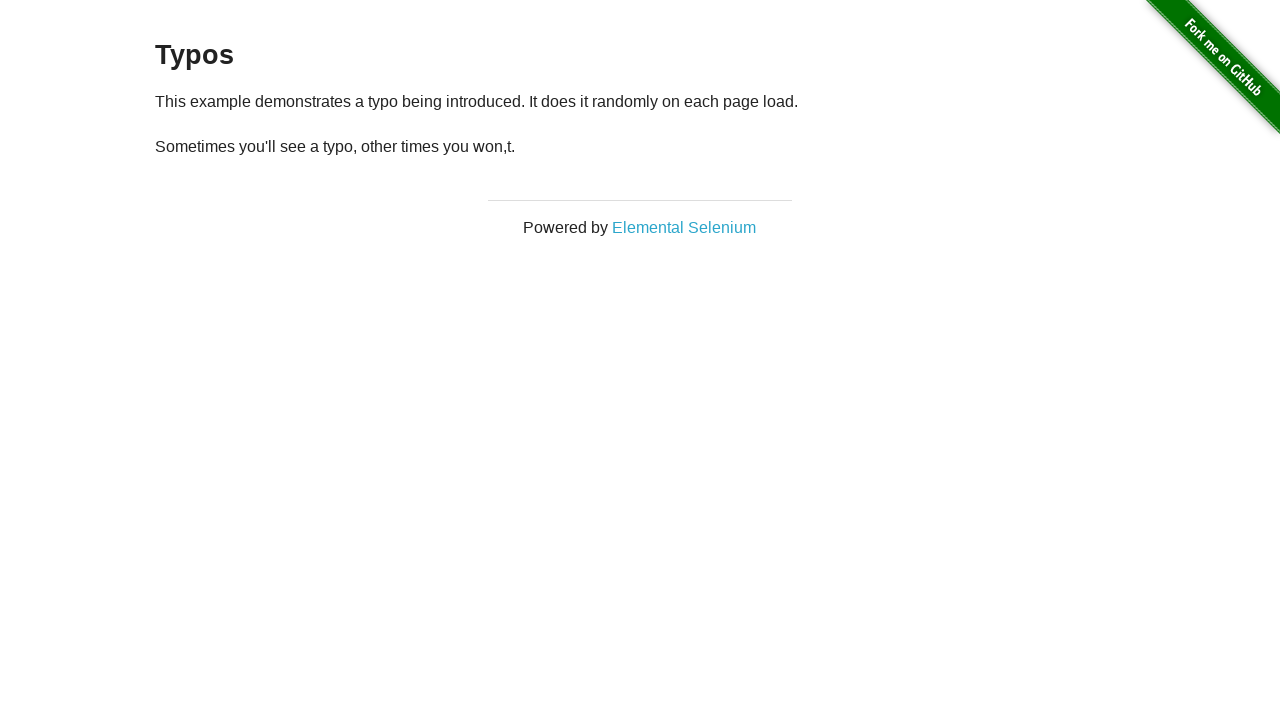

Retrieved text from first paragraph element
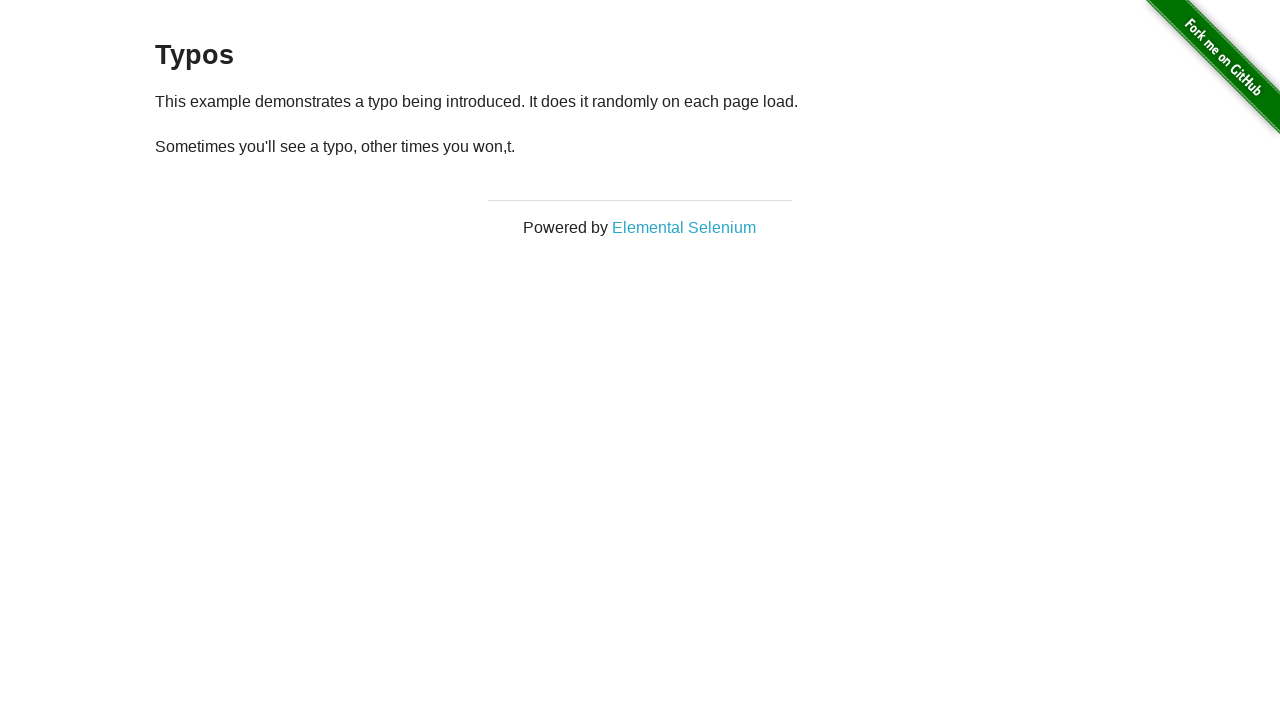

Refreshed the page
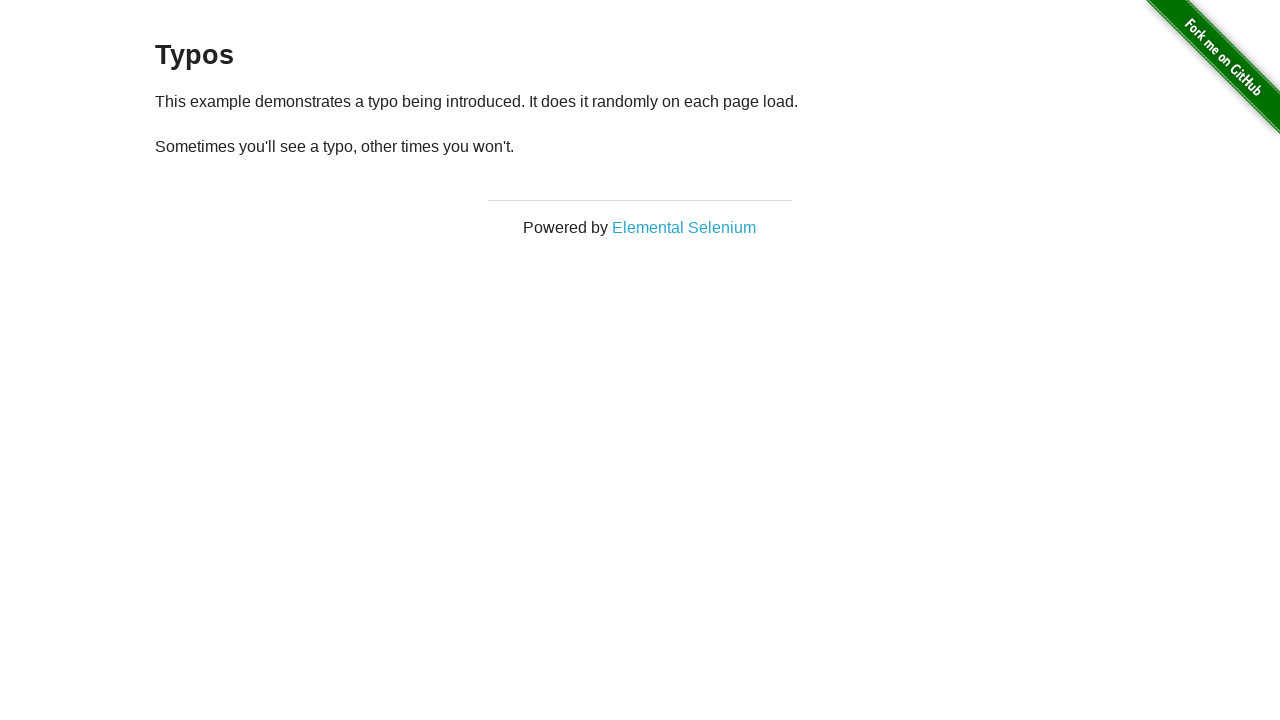

Retrieved text from first paragraph element after refresh
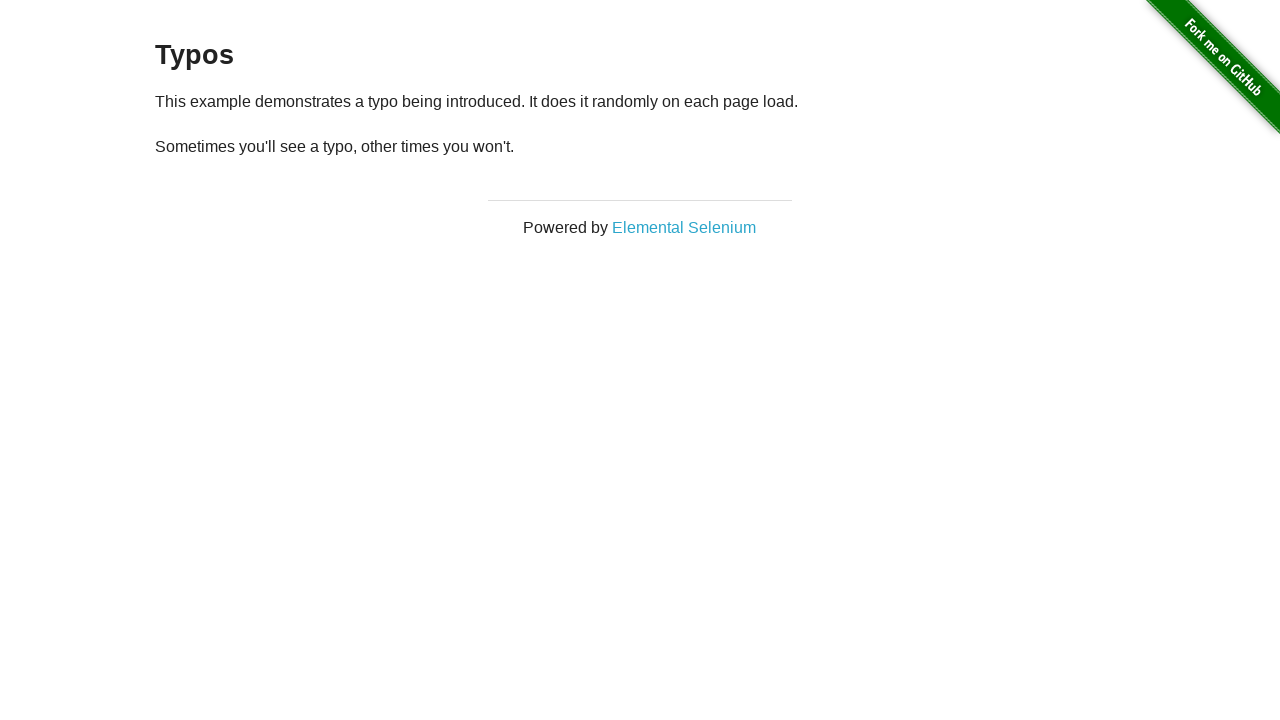

Verified paragraph text remains consistent after page refresh
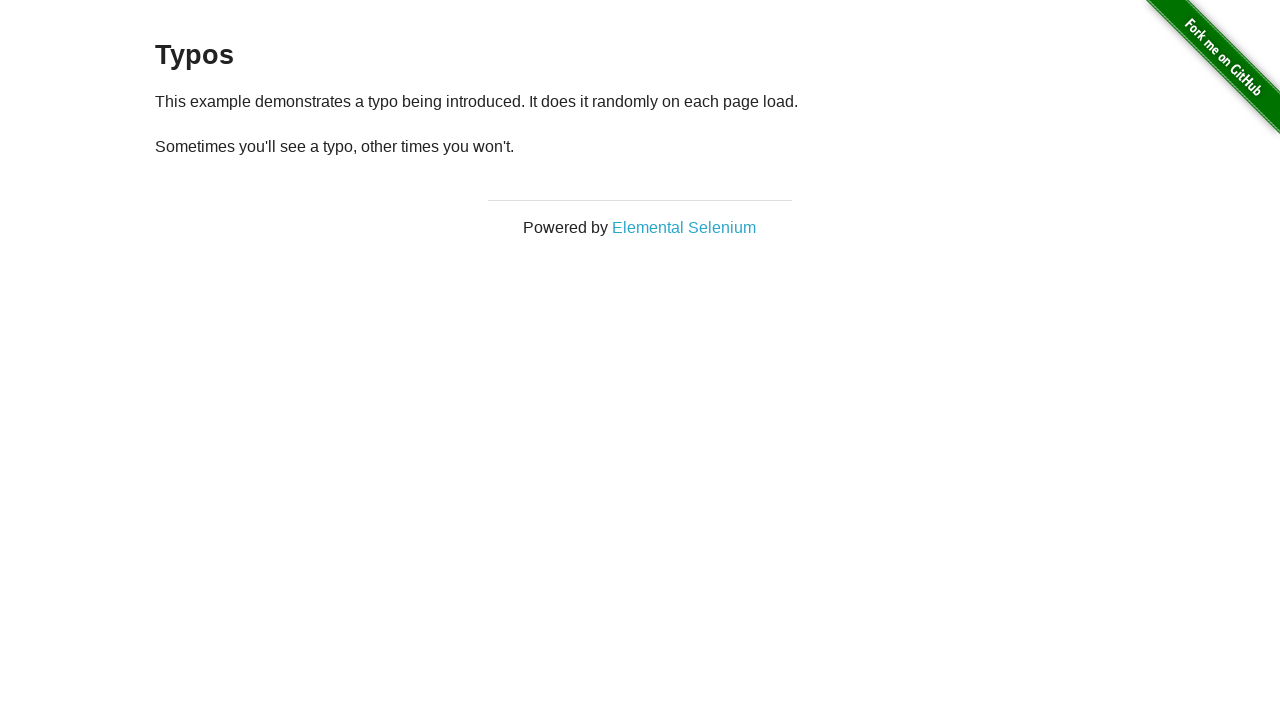

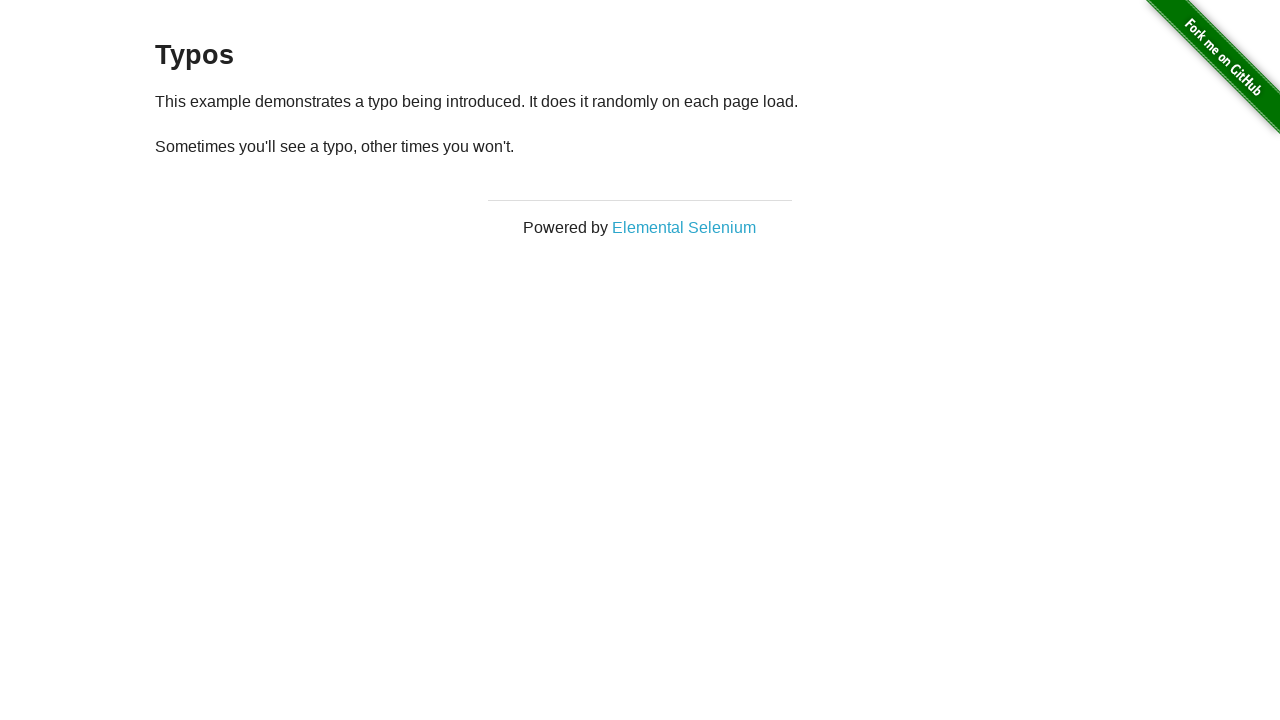